Tests dropdown functionality by selecting options from a multi-select superheroes dropdown and a fruits dropdown on a practice website.

Starting URL: https://letcode.in/dropdowns

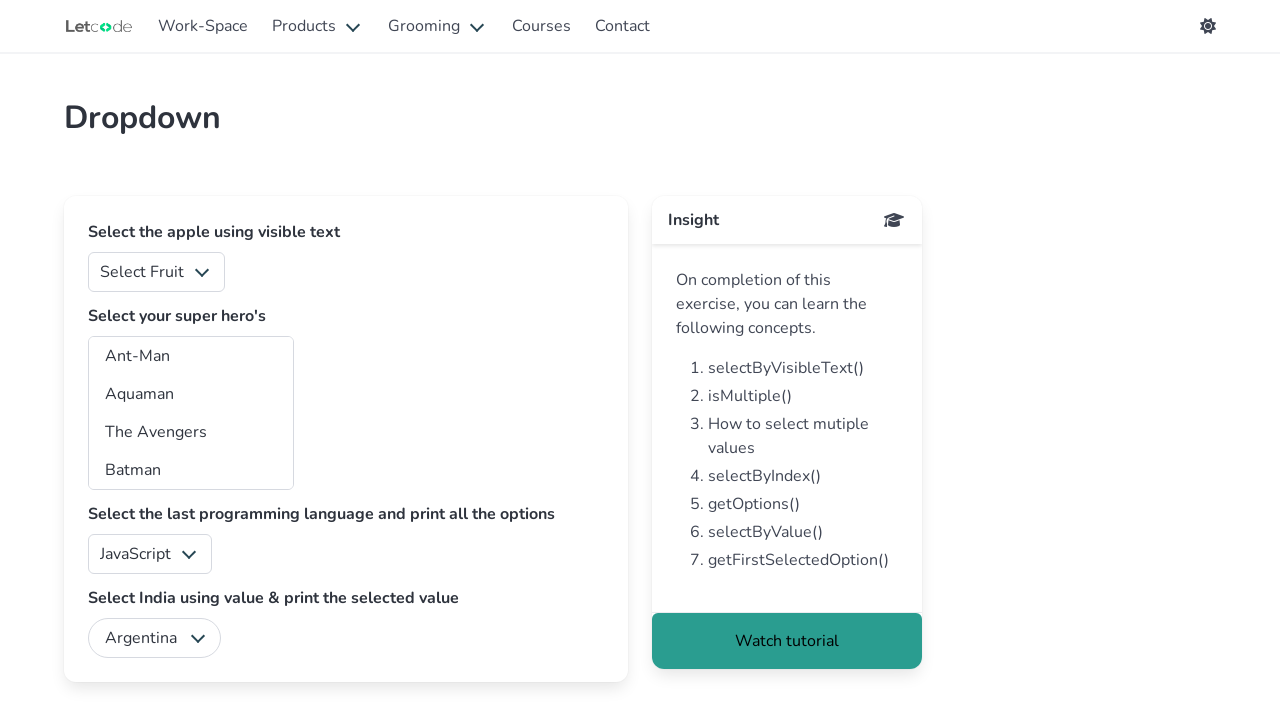

Waited for page to fully load
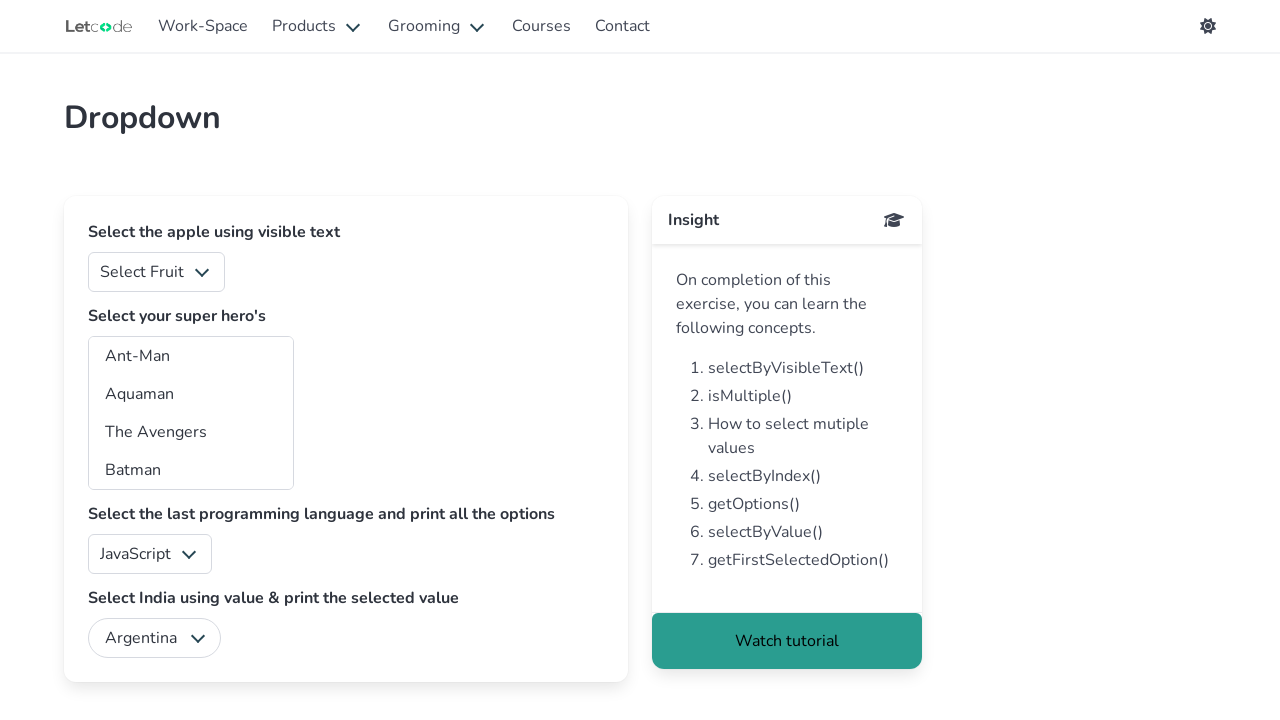

Selected 'dd' from superheroes multi-select dropdown on #superheros
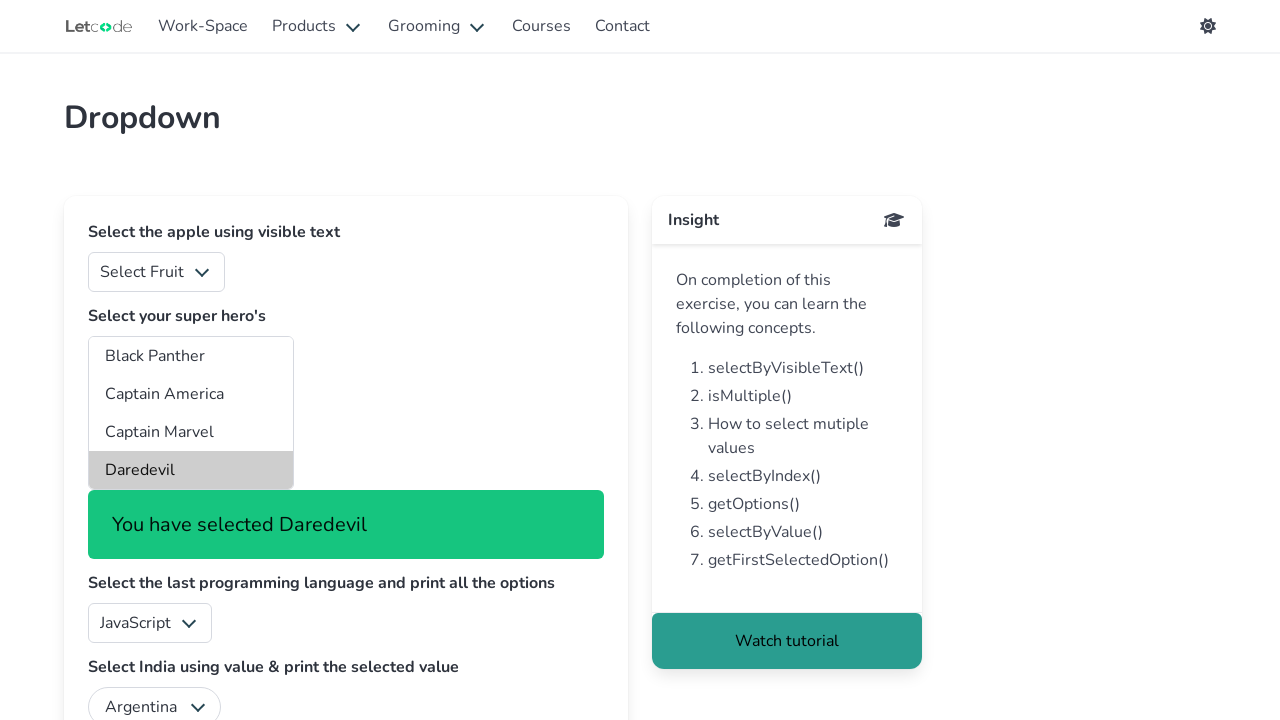

Clicked on fruits dropdown at (156, 272) on #fruits
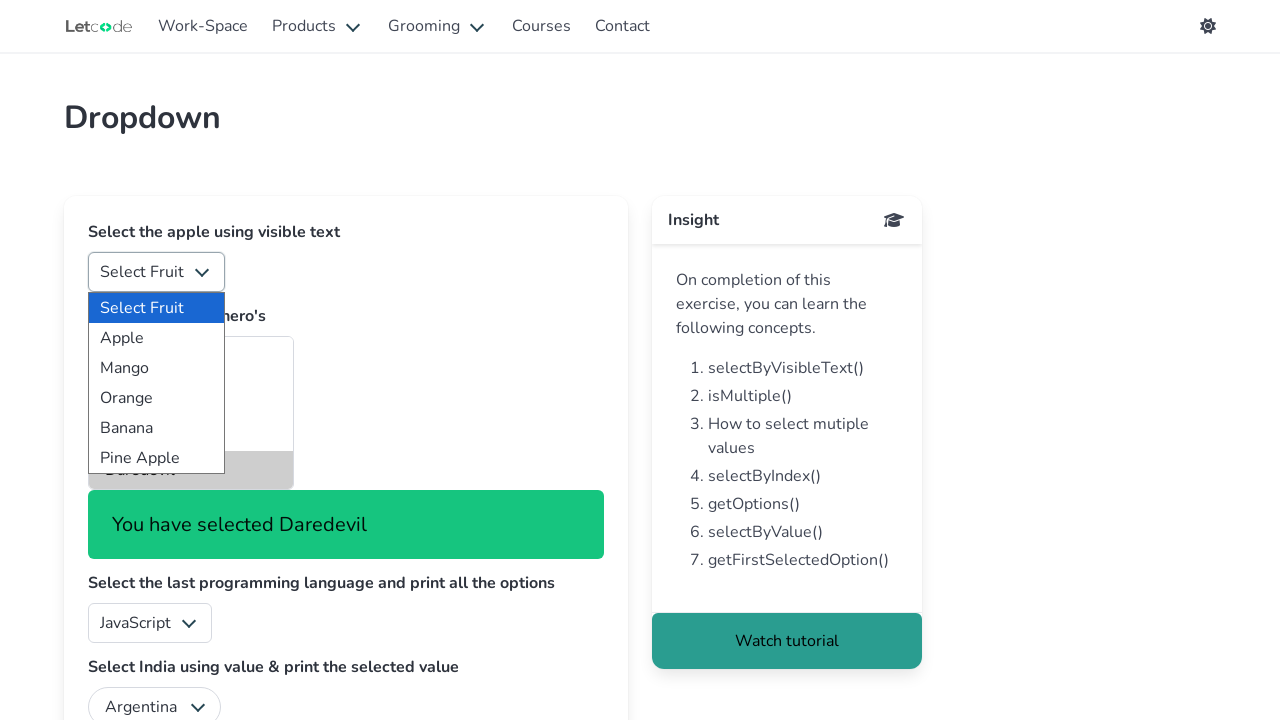

Selected first option from fruits dropdown on #fruits
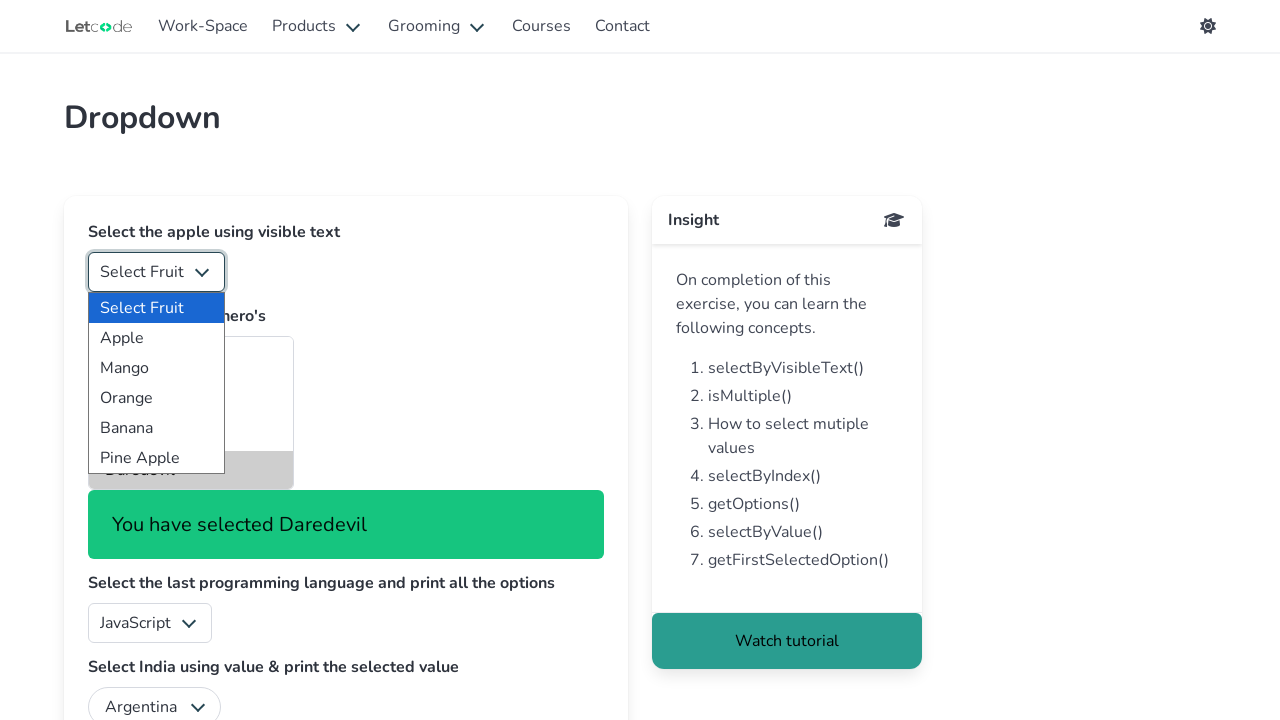

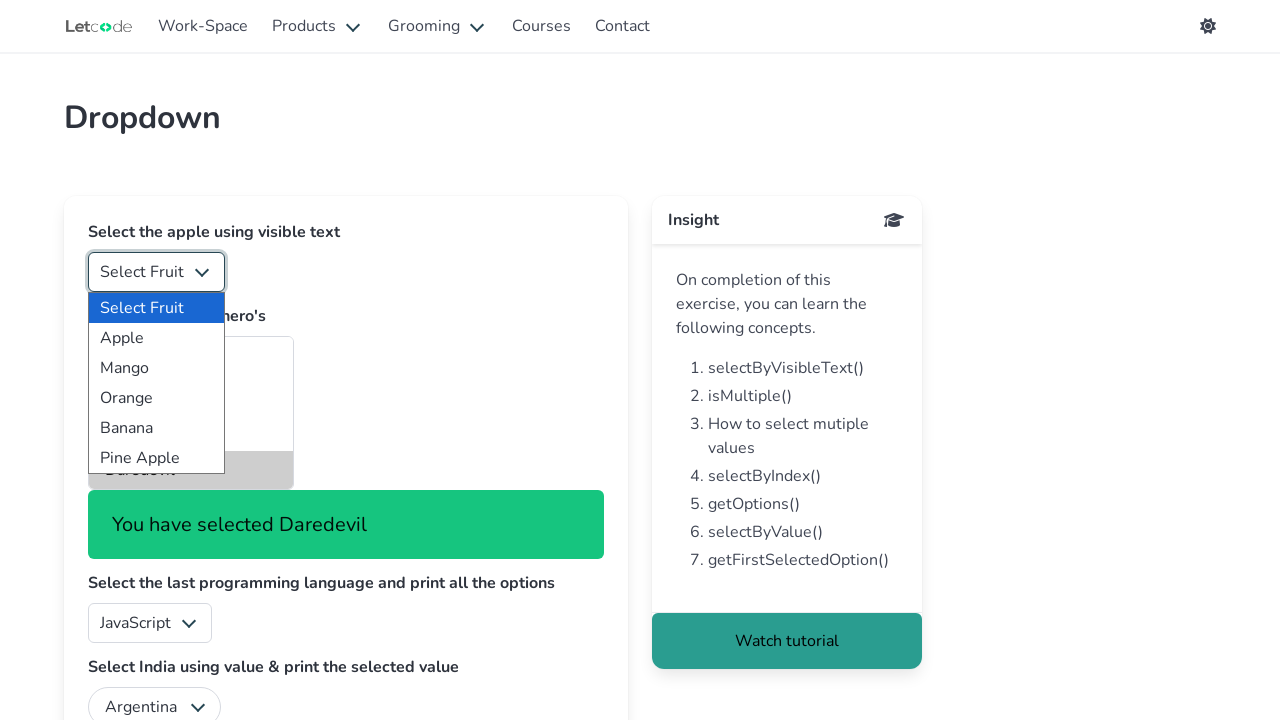